Tests clicking on a year link element on an AJAX-powered page.

Starting URL: https://scrapethissite.com/pages/ajax-javascript/#2011

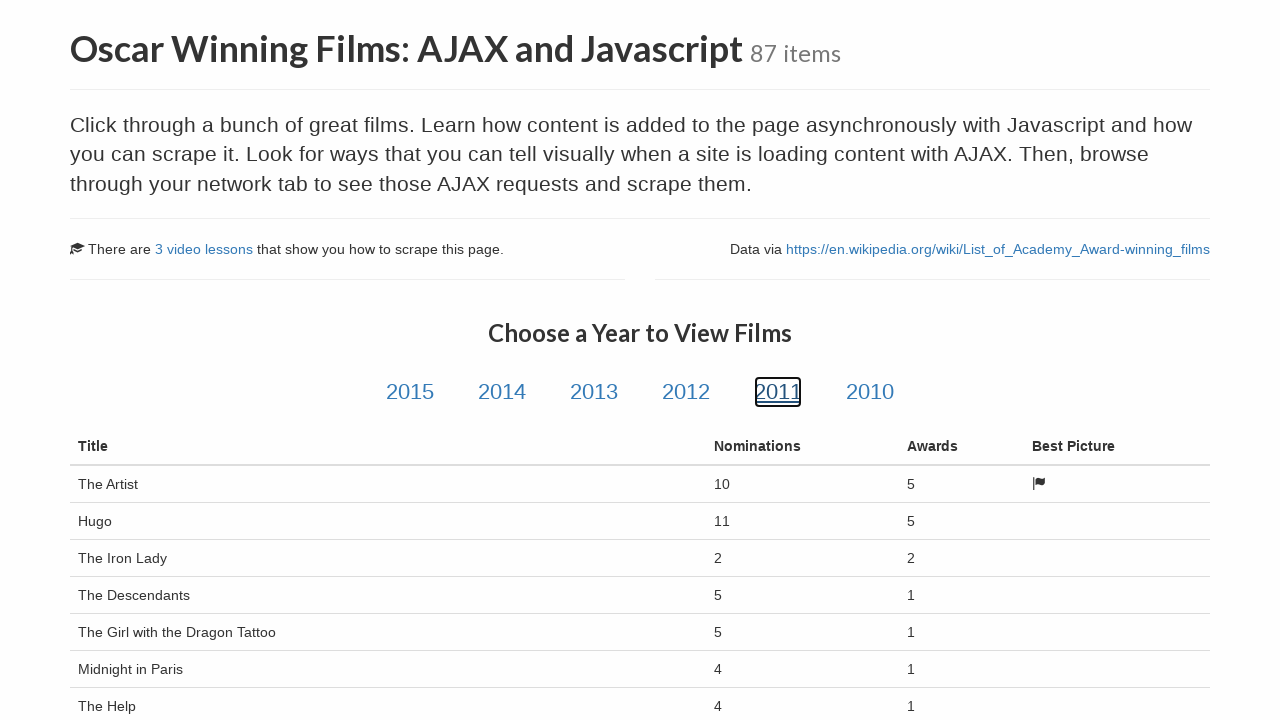

Clicked on the first year link element at (410, 392) on .year-link
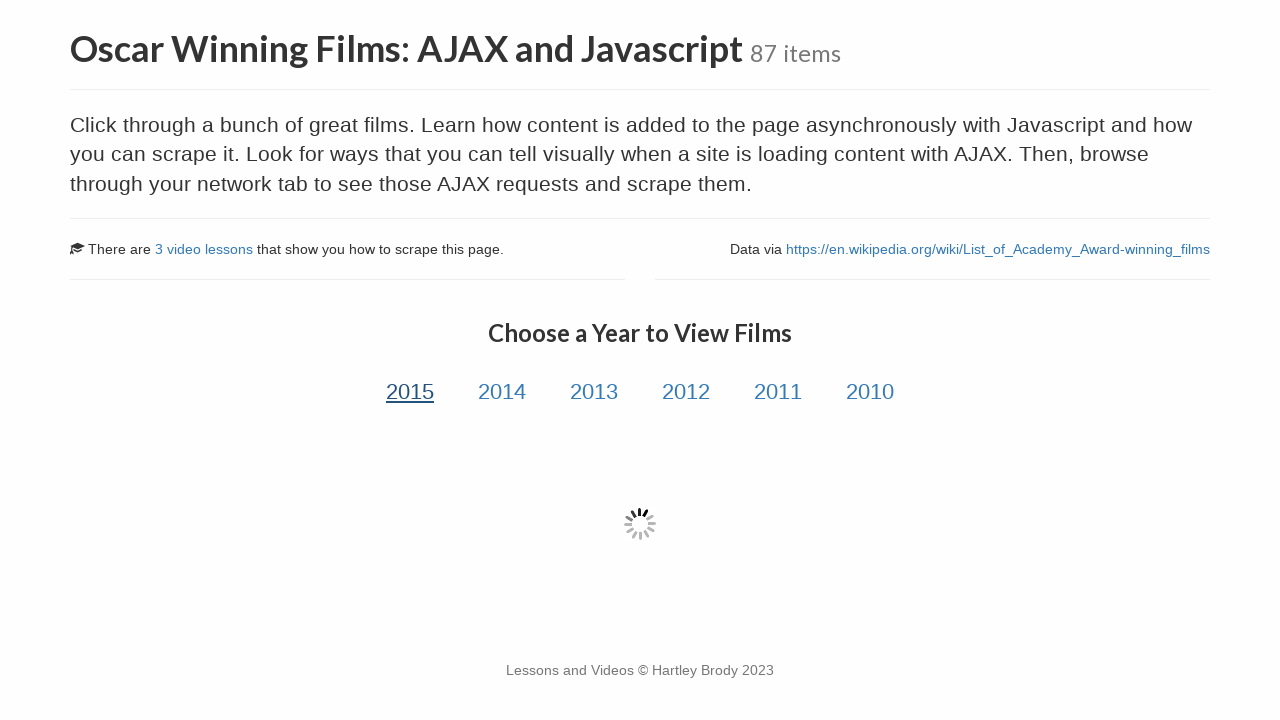

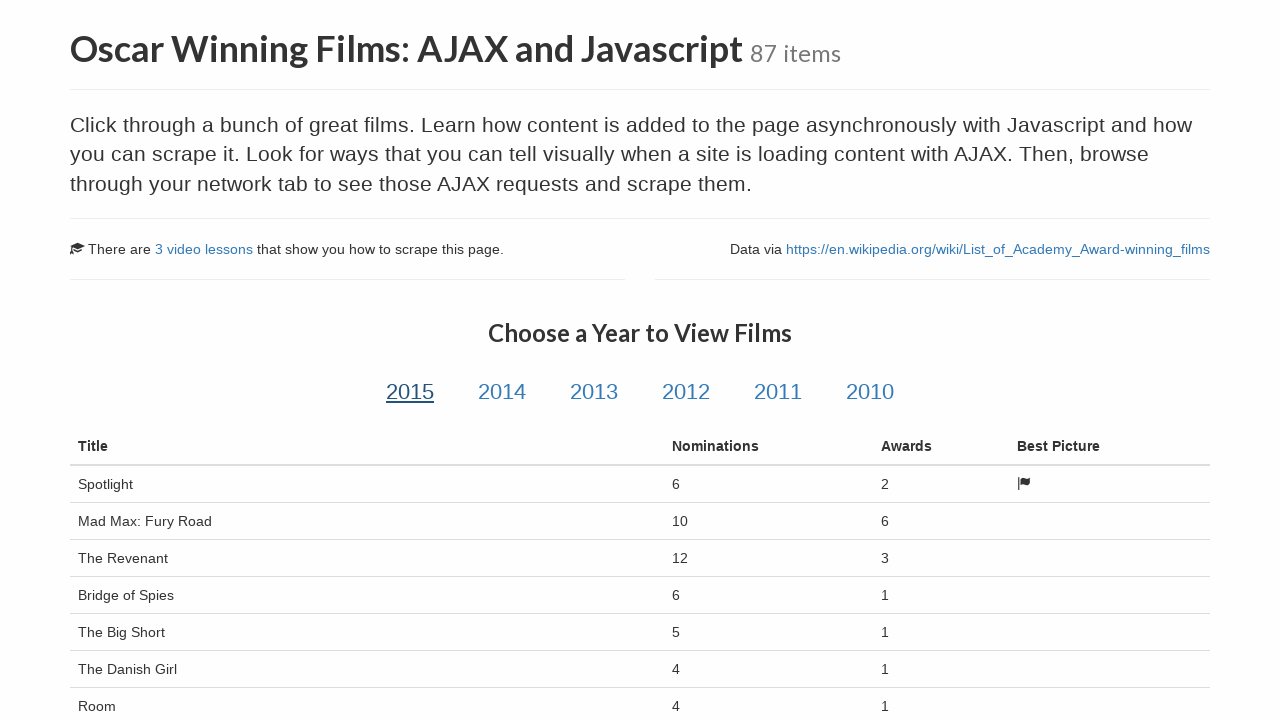